Tests calendar/date picker functionality on SpiceJet flight booking website by selecting a departure date using JavaScript execution to set the date value directly on the input element.

Starting URL: https://www.spicejet.com/

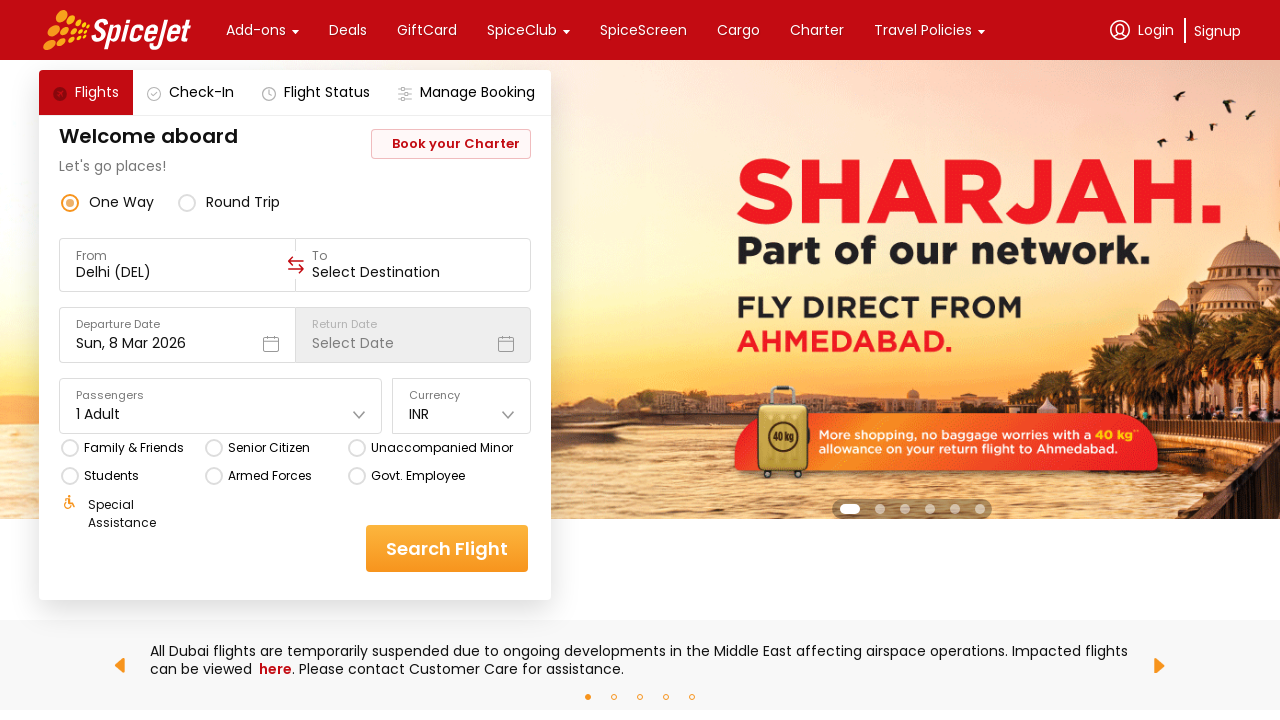

Waited for page to load with networkidle state
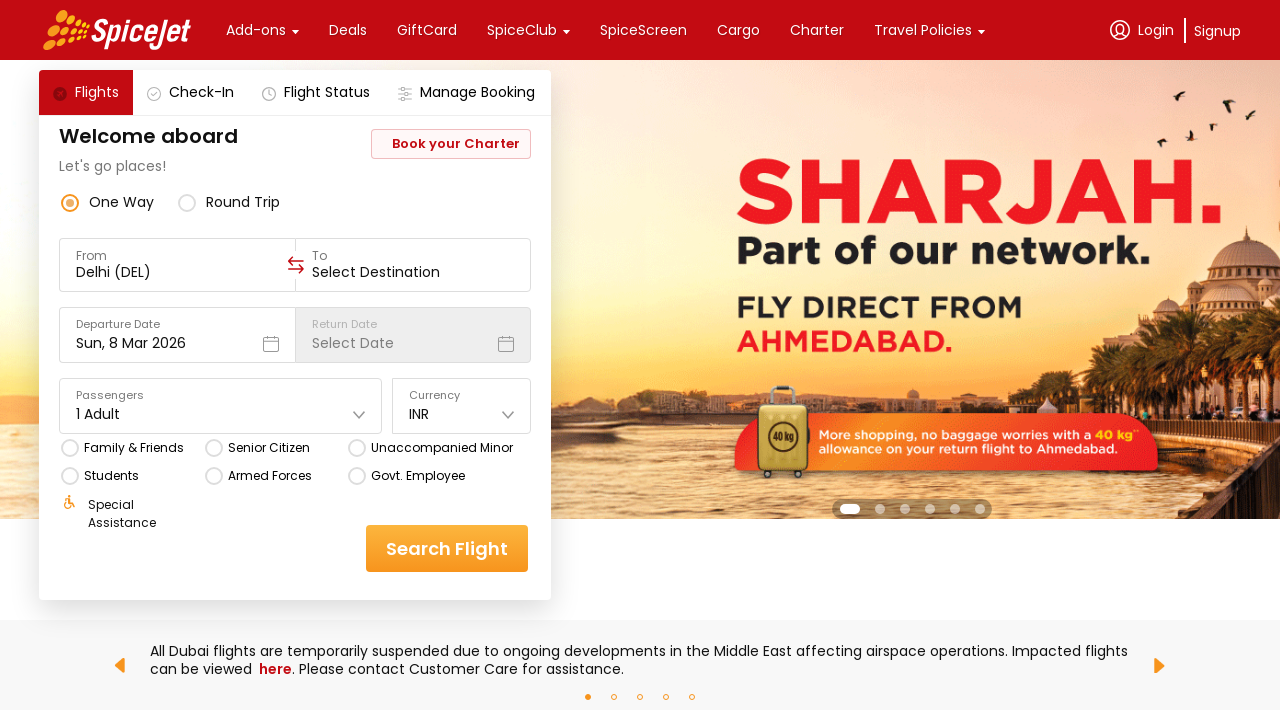

Date input element selector found on page
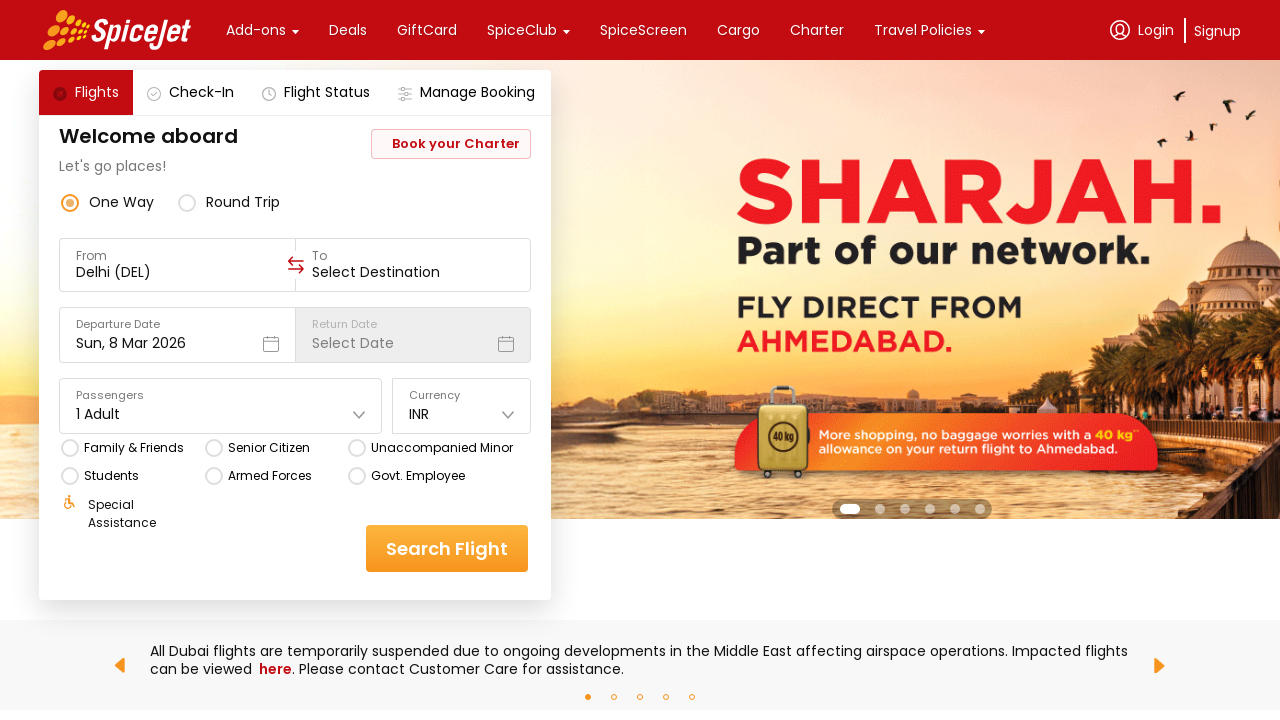

Executed JavaScript to set departure date to 15/09/2024 on date input element
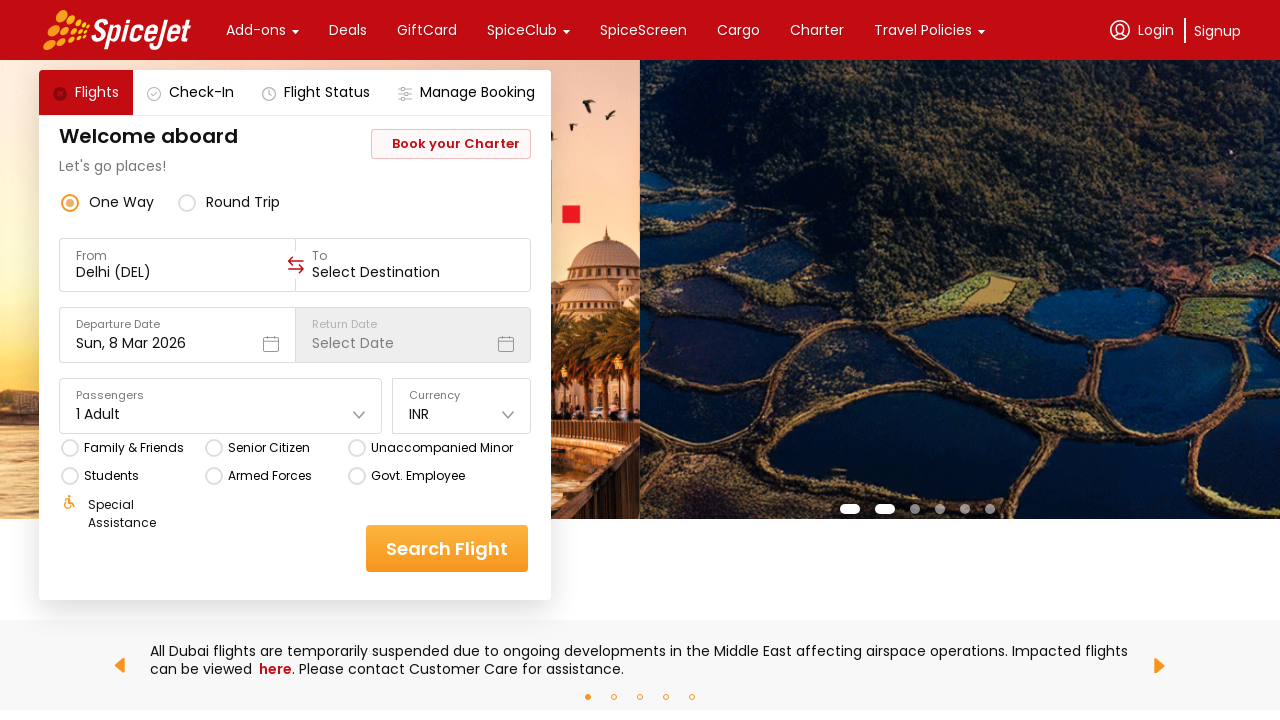

Waited 1 second for UI to update after date selection
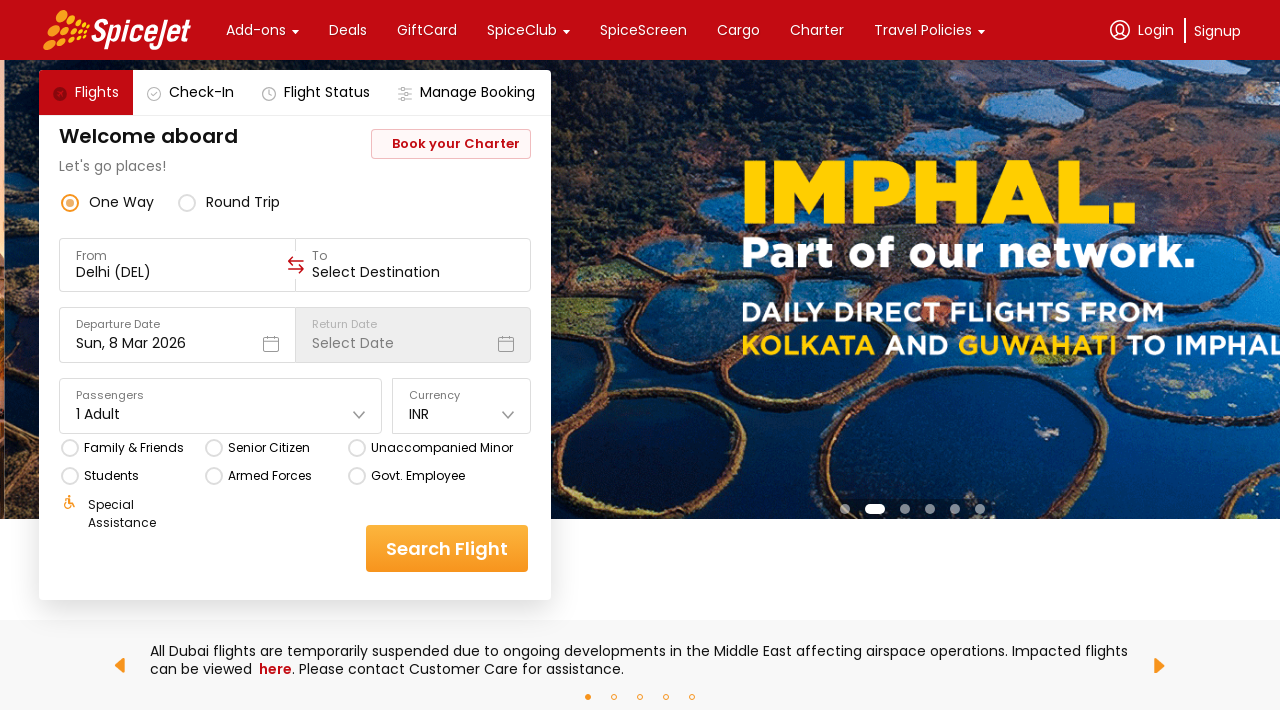

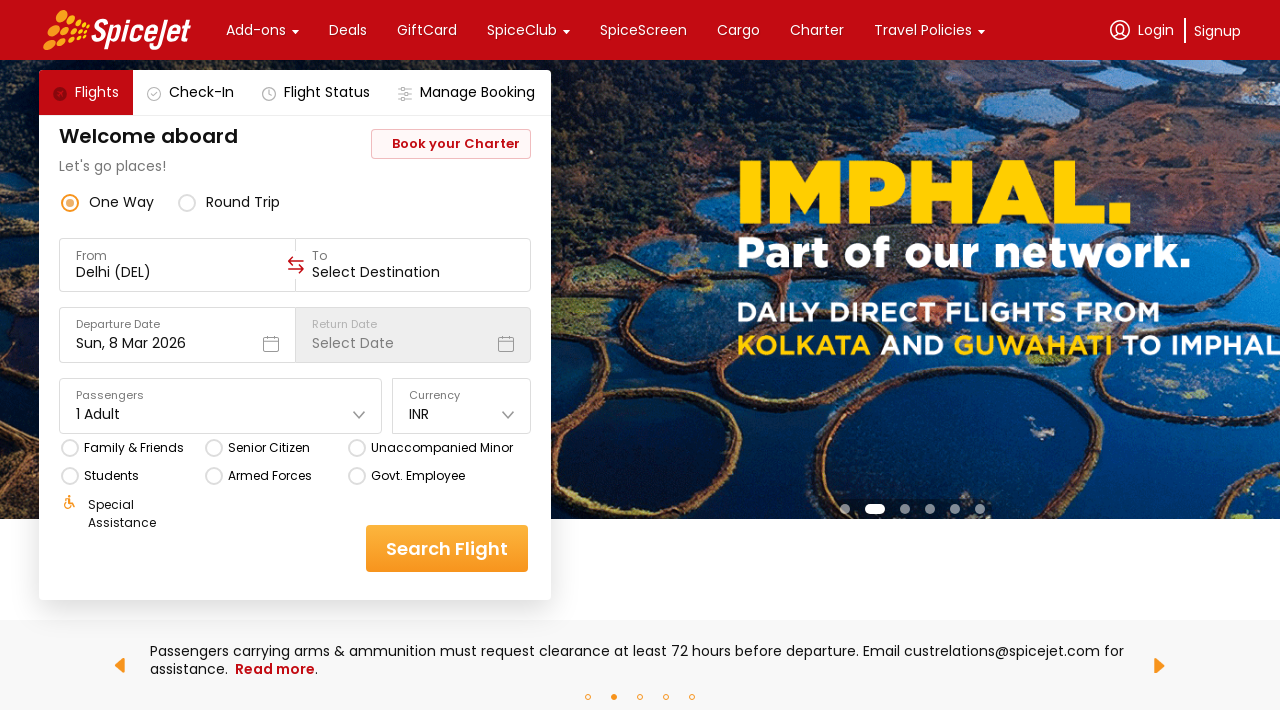